Tests clicking Subscribe link to navigate to newsletter page

Starting URL: https://github.com/mobile

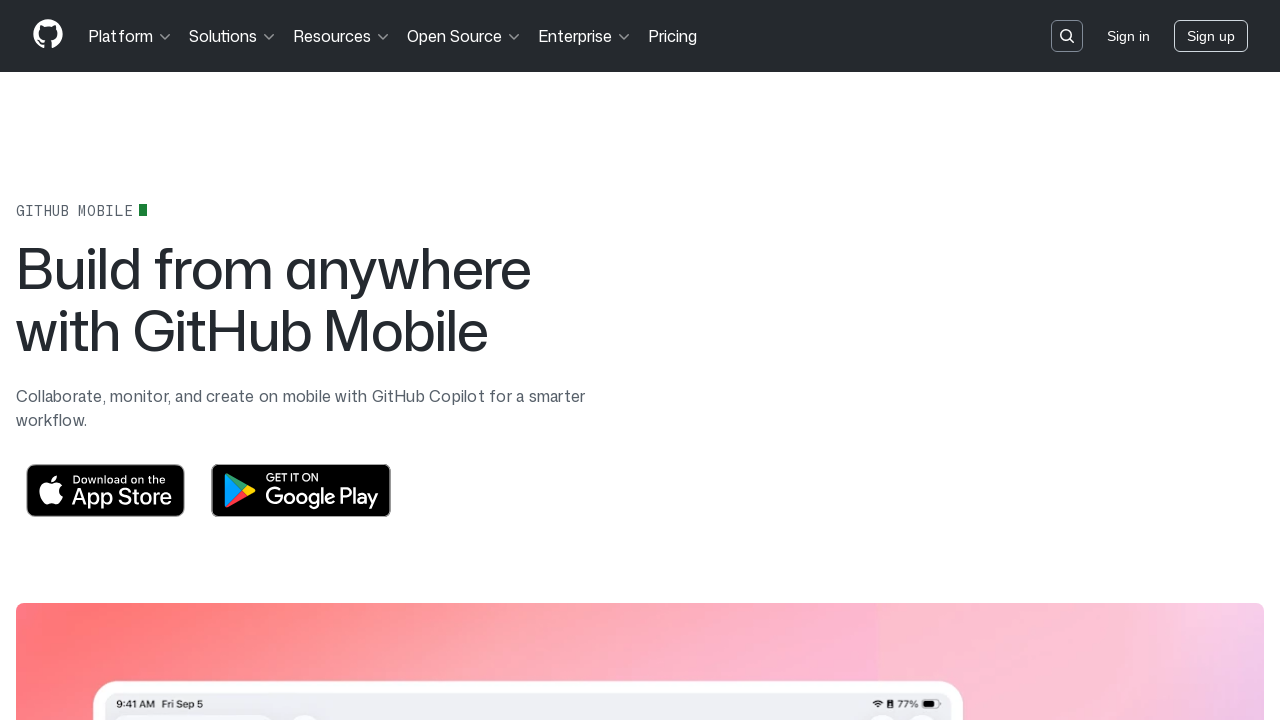

Clicked Subscribe link in footer to navigate to newsletter page at (212, 360) on footer >> text=Subscribe
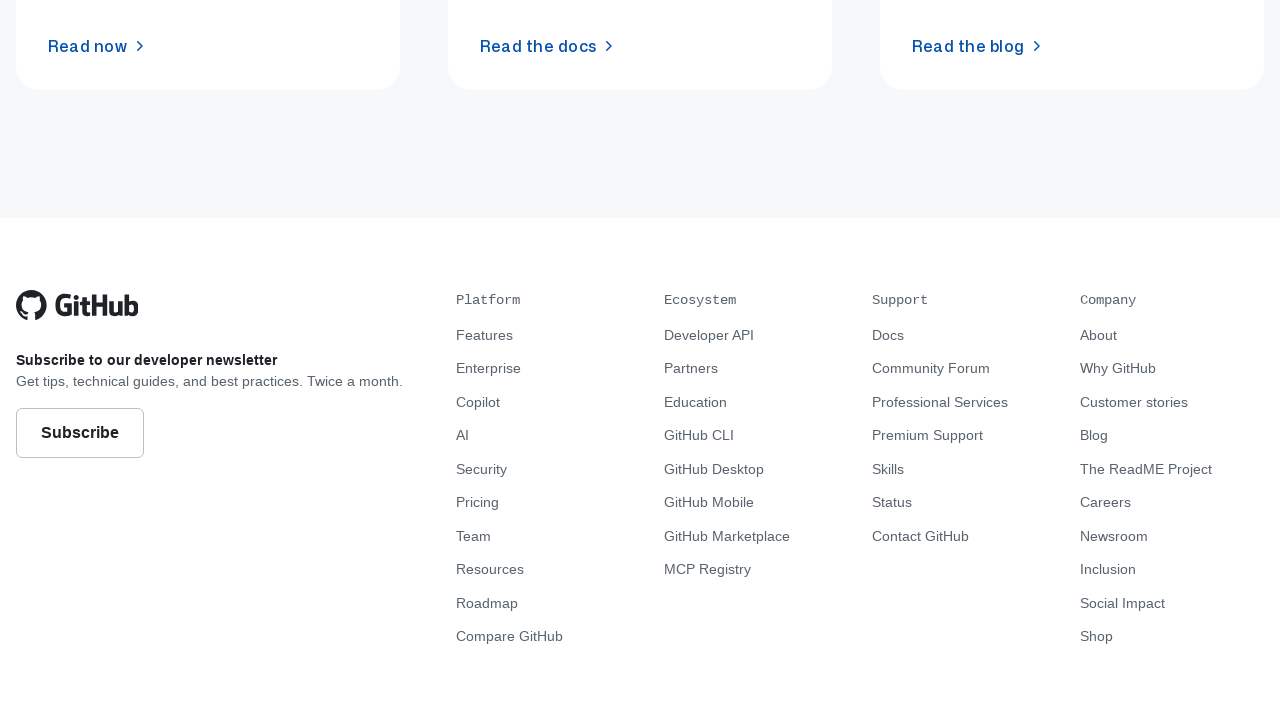

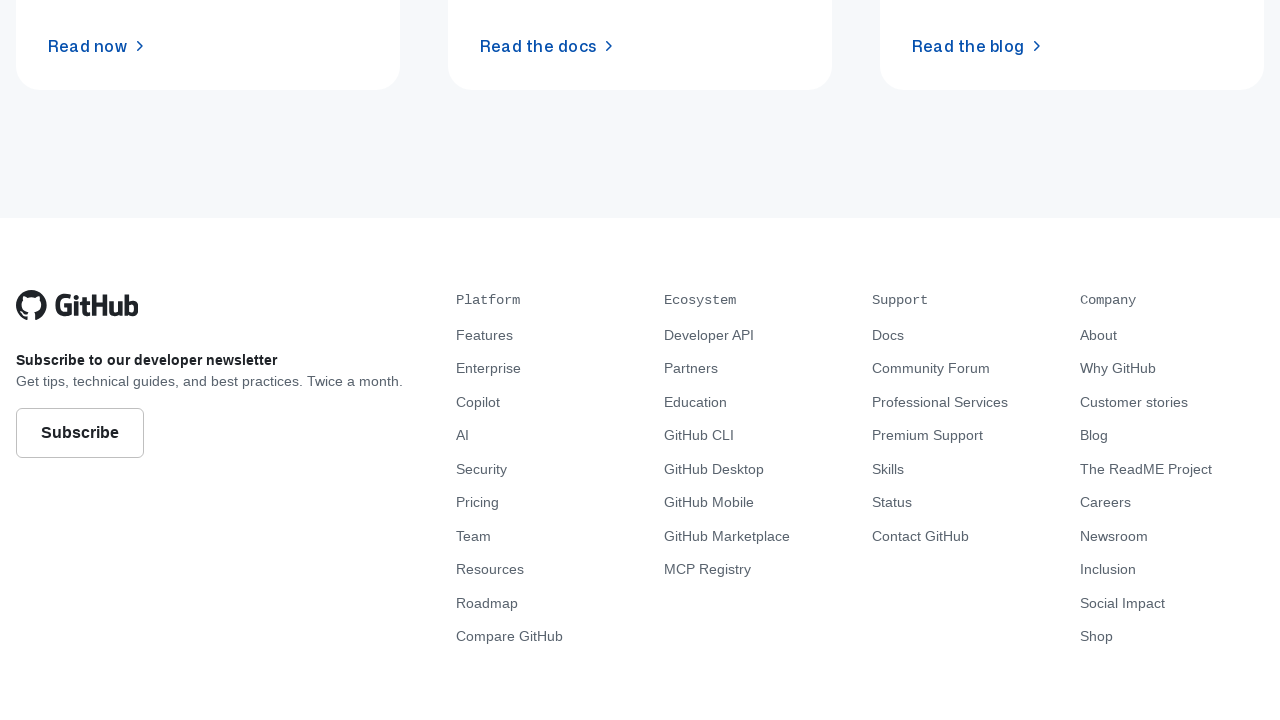